Navigates to Form Authentication page and verifies the href attribute of the Elemental Selenium link

Starting URL: https://the-internet.herokuapp.com/

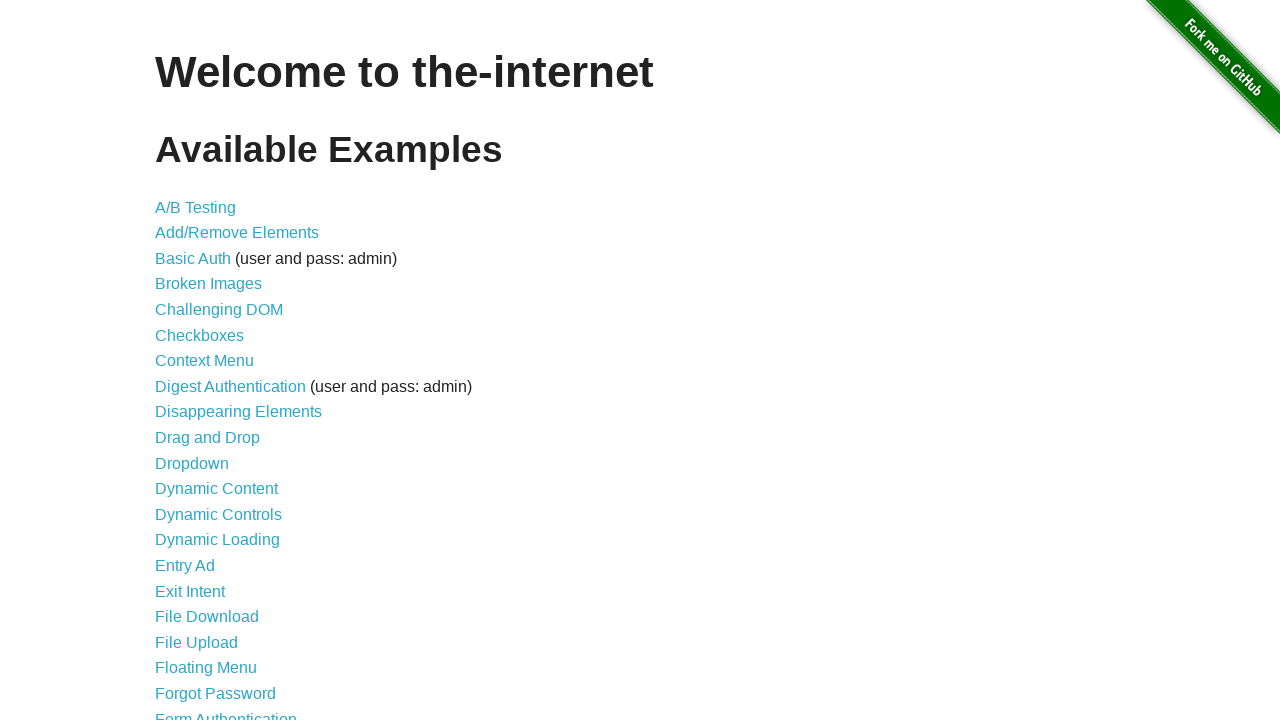

Navigated to the-internet.herokuapp.com homepage
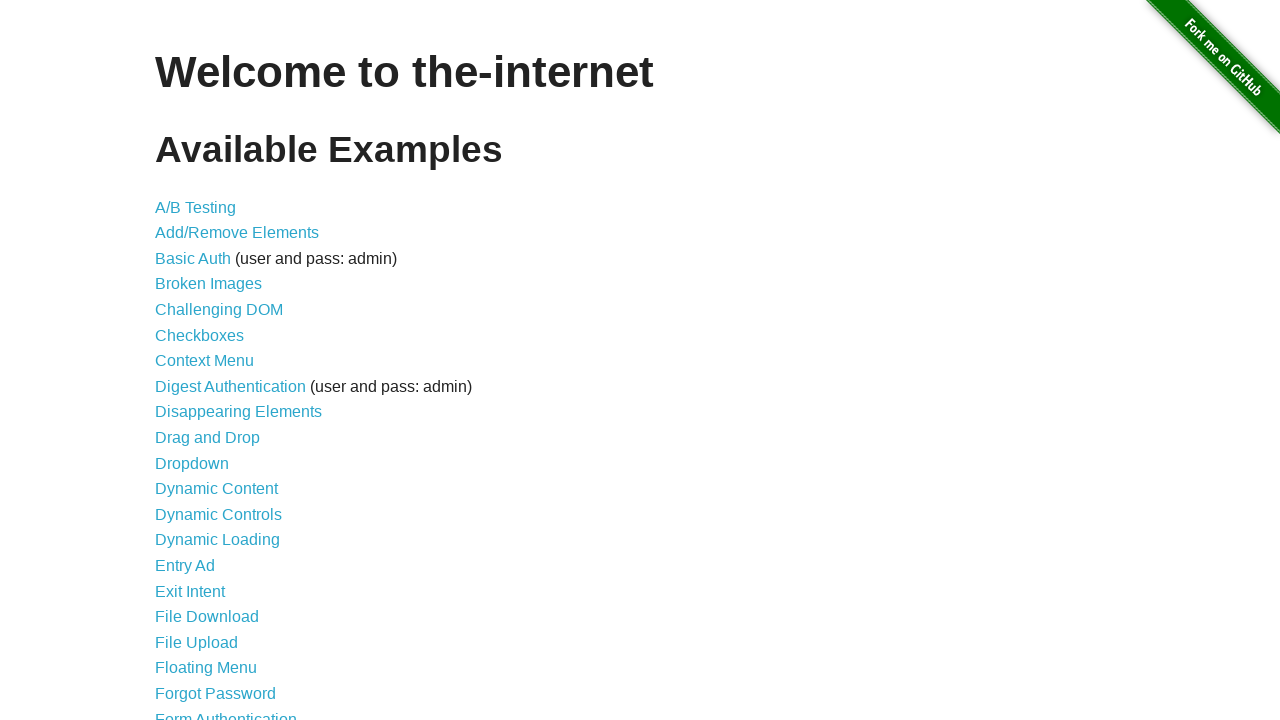

Clicked on Form Authentication link at (226, 712) on text=Form Authentication
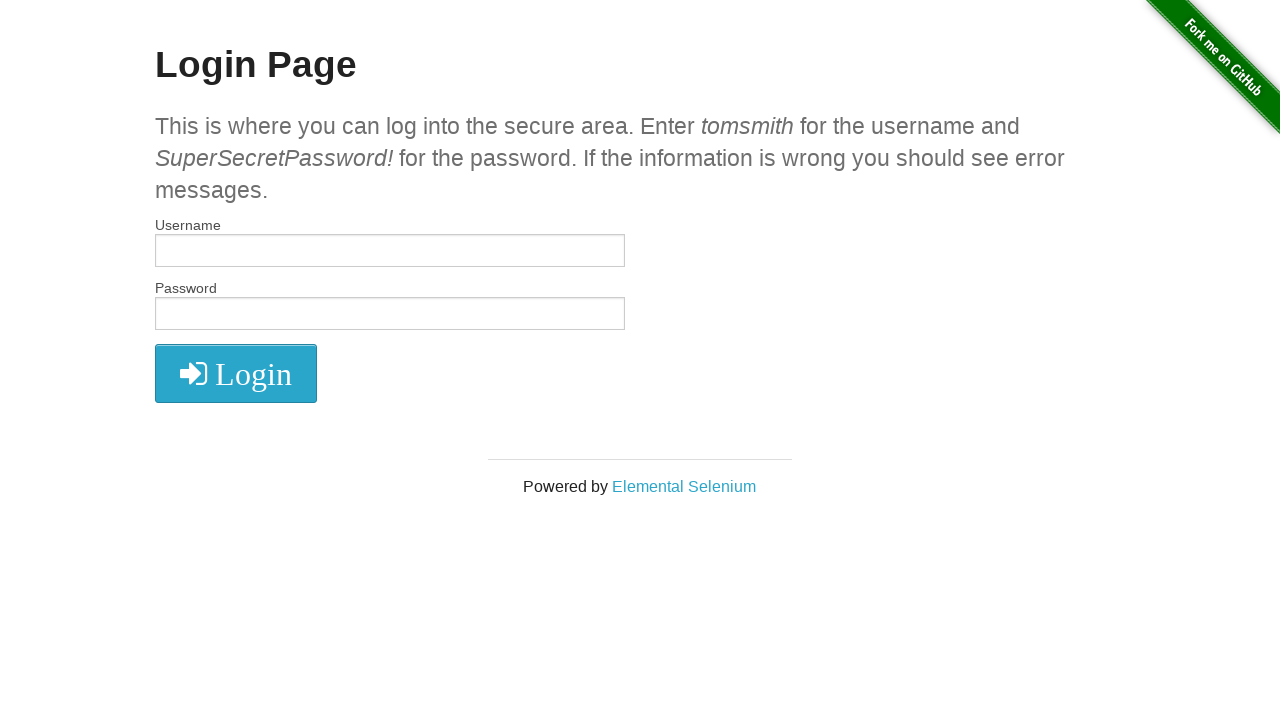

Located Elemental Selenium link
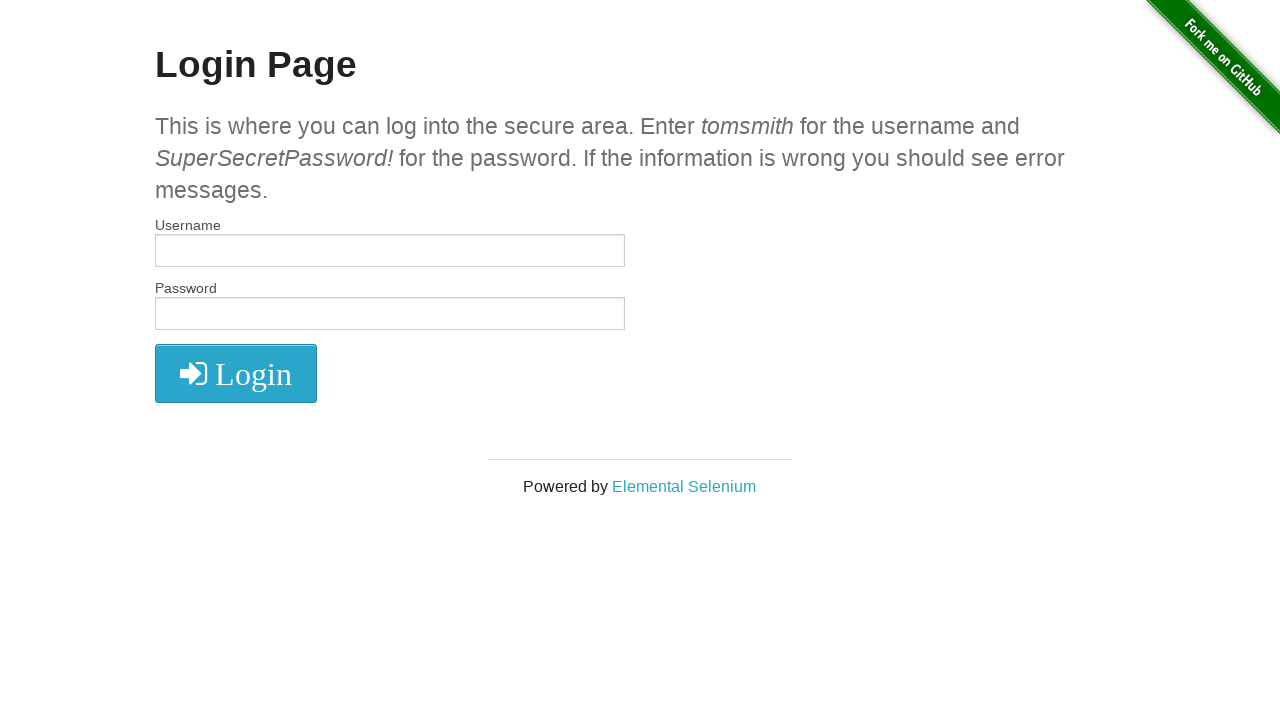

Retrieved href attribute from Elemental Selenium link
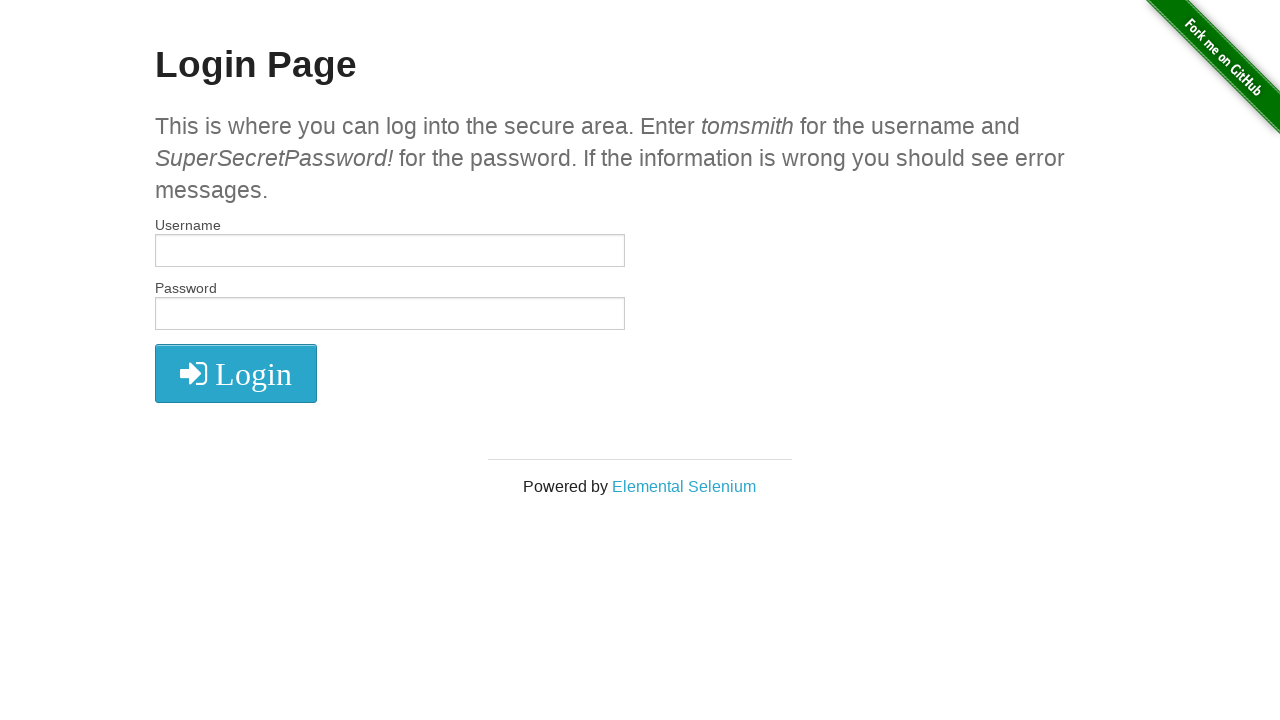

Verified that href attribute equals 'http://elementalselenium.com/'
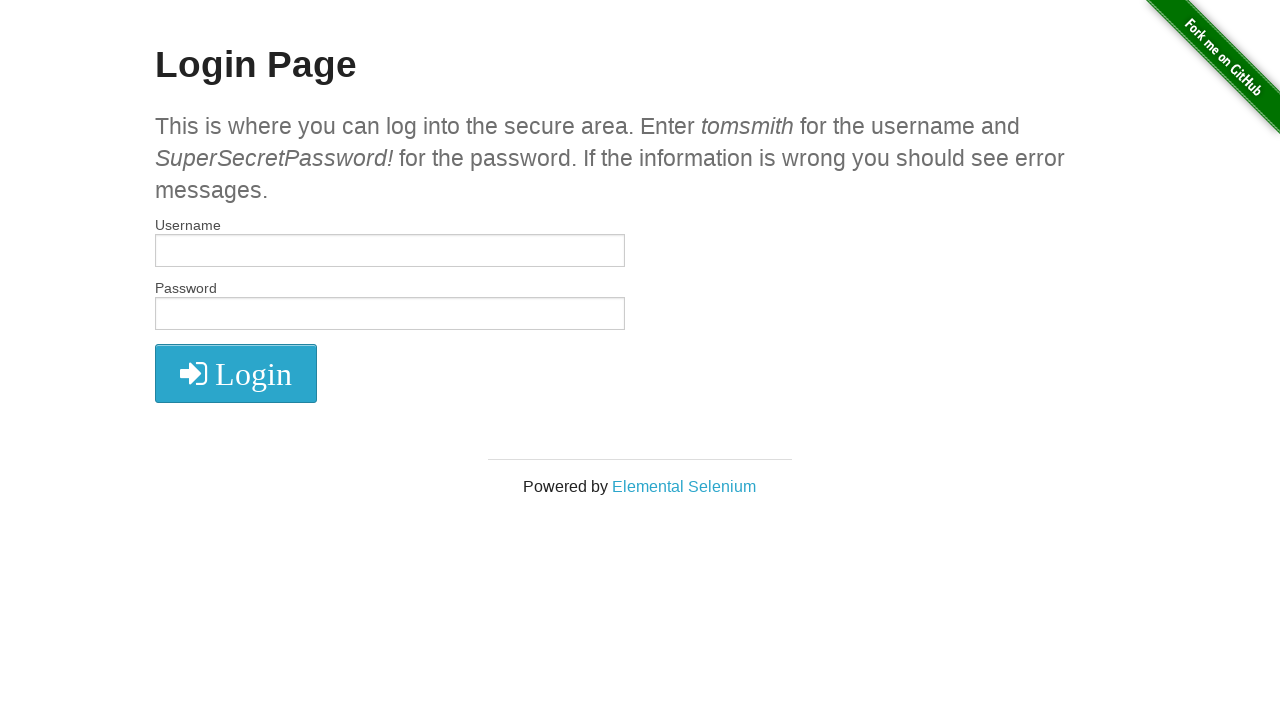

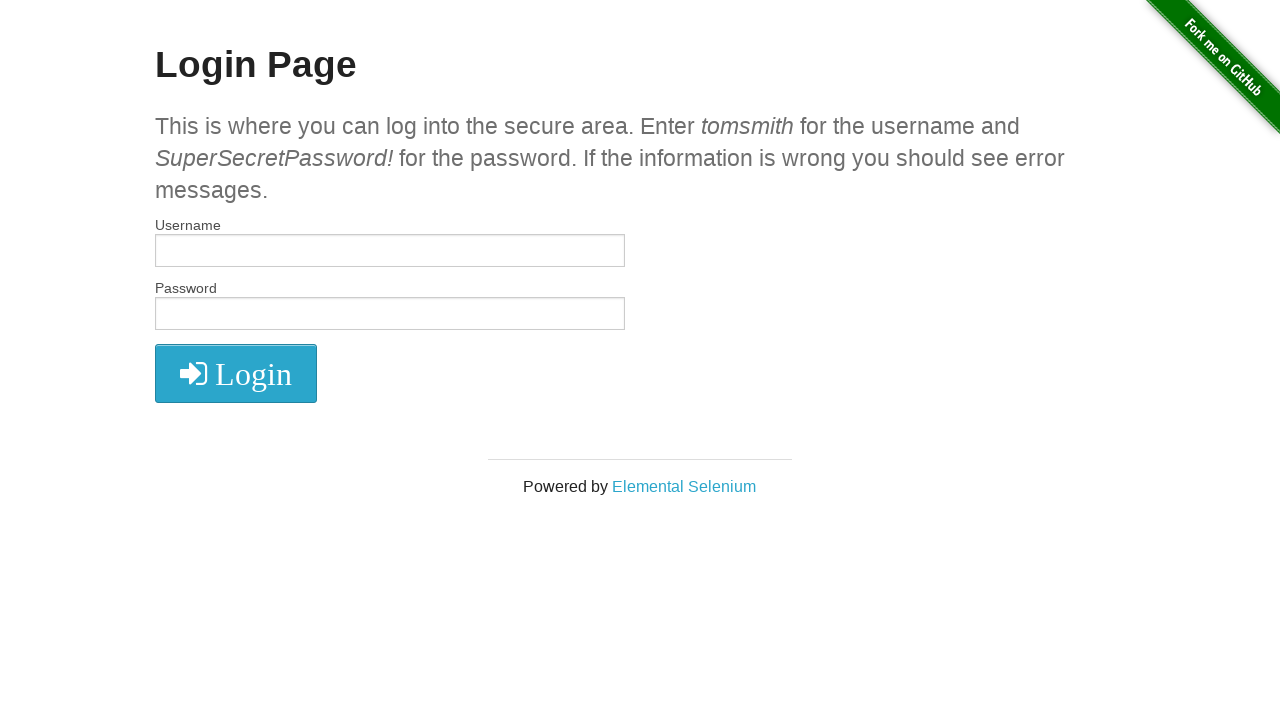